Tests setting a horizontal slider to a specific value (2.5)

Starting URL: https://the-internet.herokuapp.com/horizontal_slider

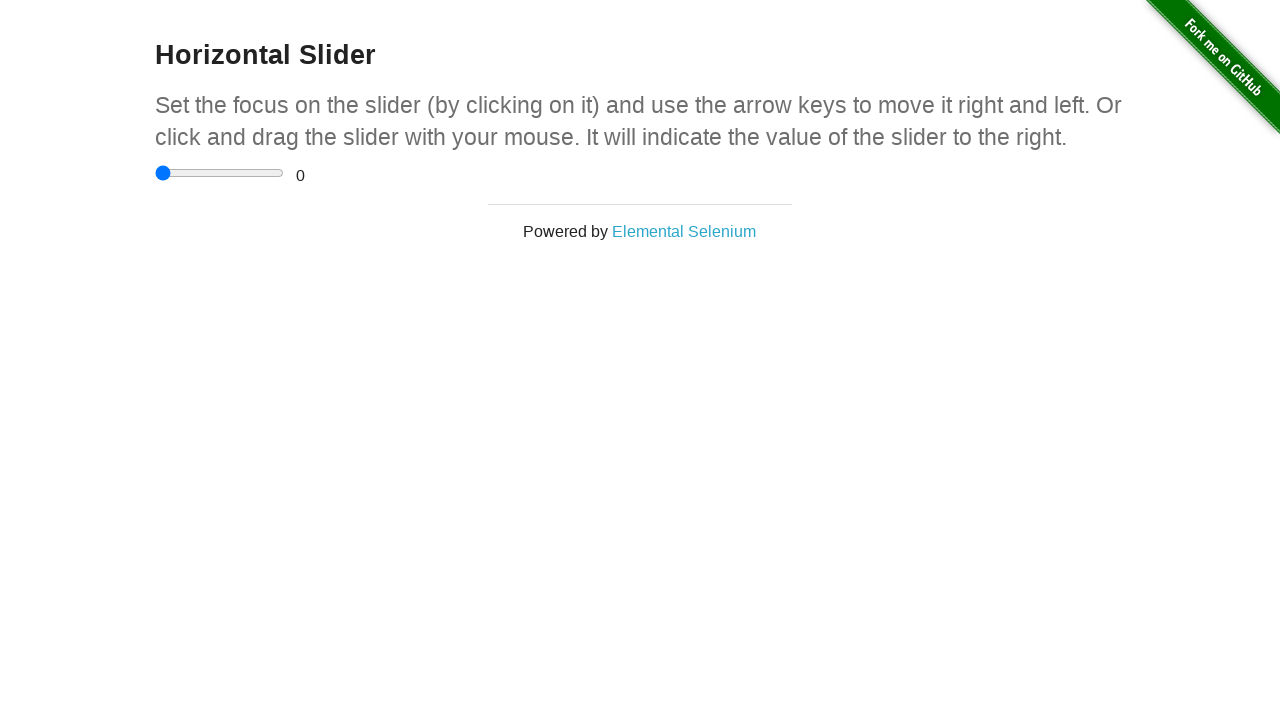

Navigated to horizontal slider test page
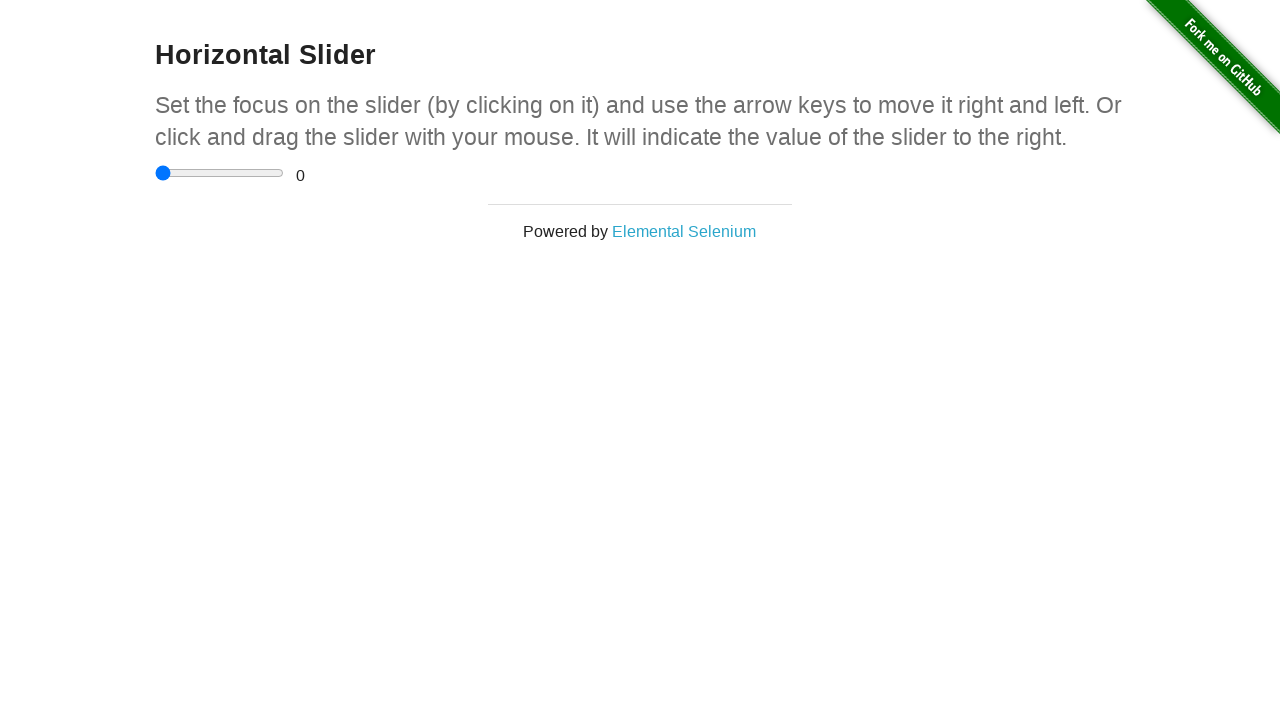

Located the horizontal slider element
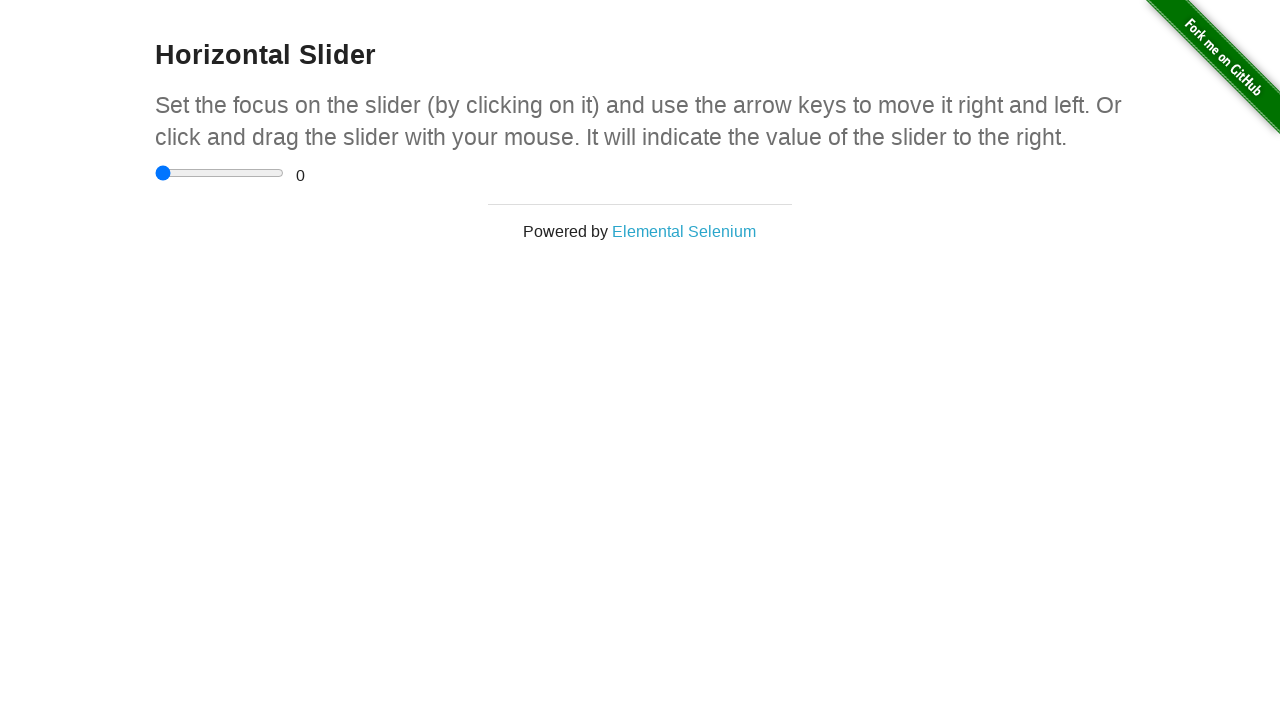

Set slider value to 2.5 on input[type='range']
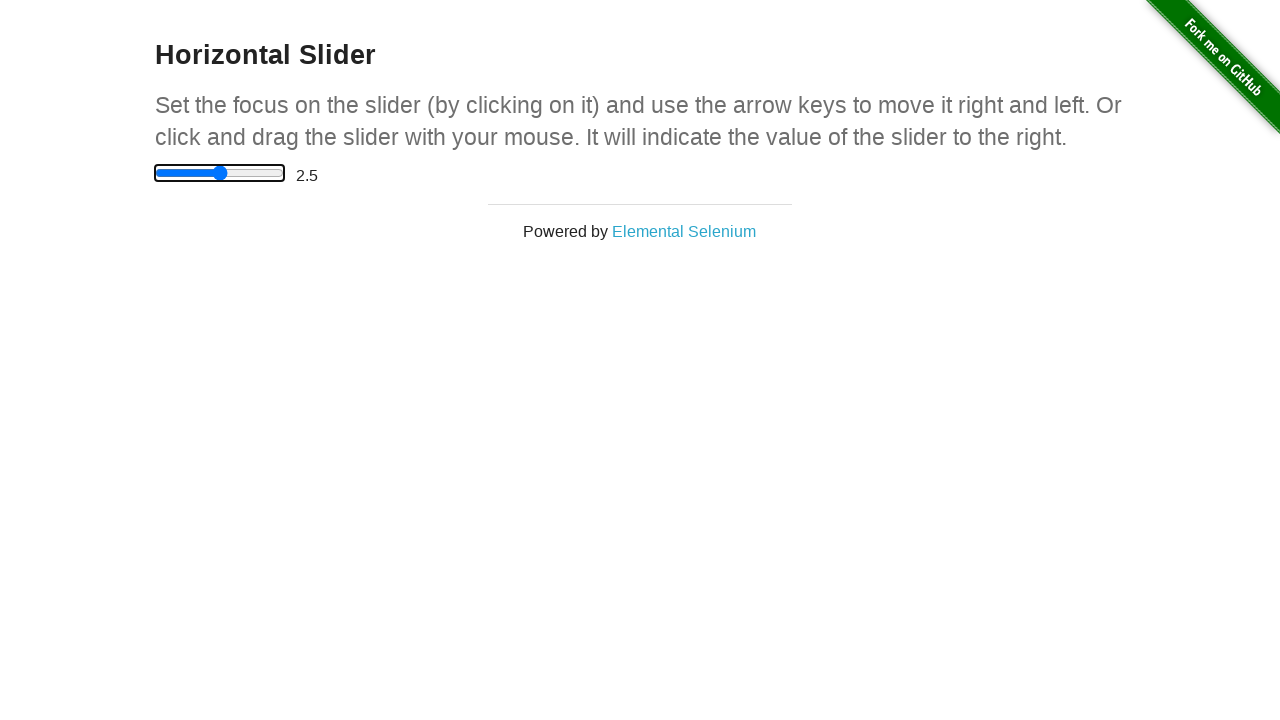

Verified that the range value display element is visible
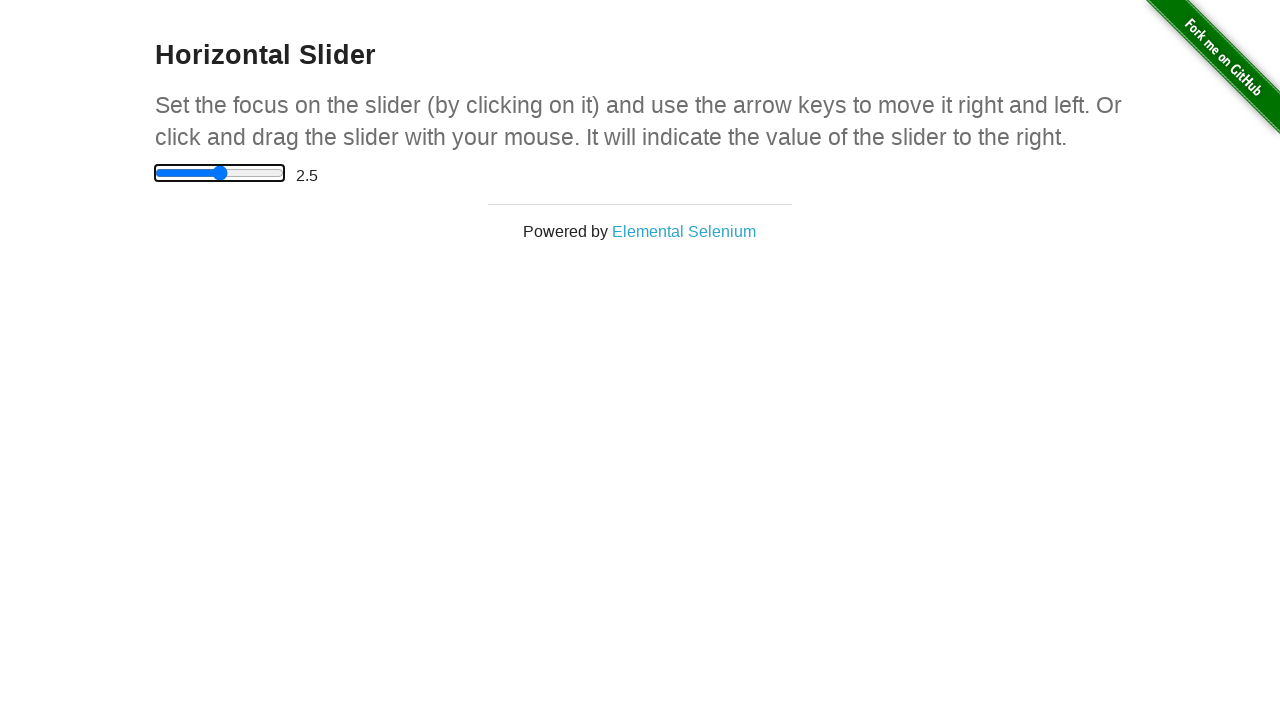

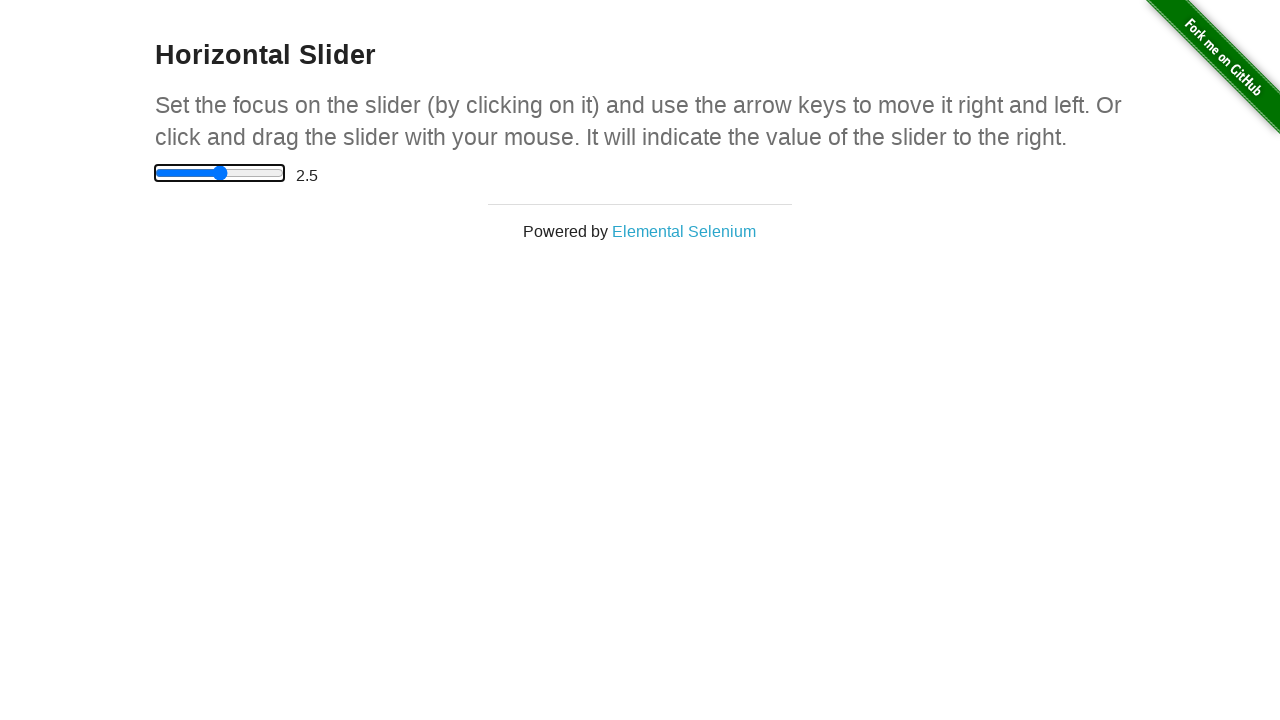